Tests right-click (context click) functionality by moving the mouse to a clickable element and performing a context click action.

Starting URL: https://www.selenium.dev/selenium/web/mouse_interaction.html

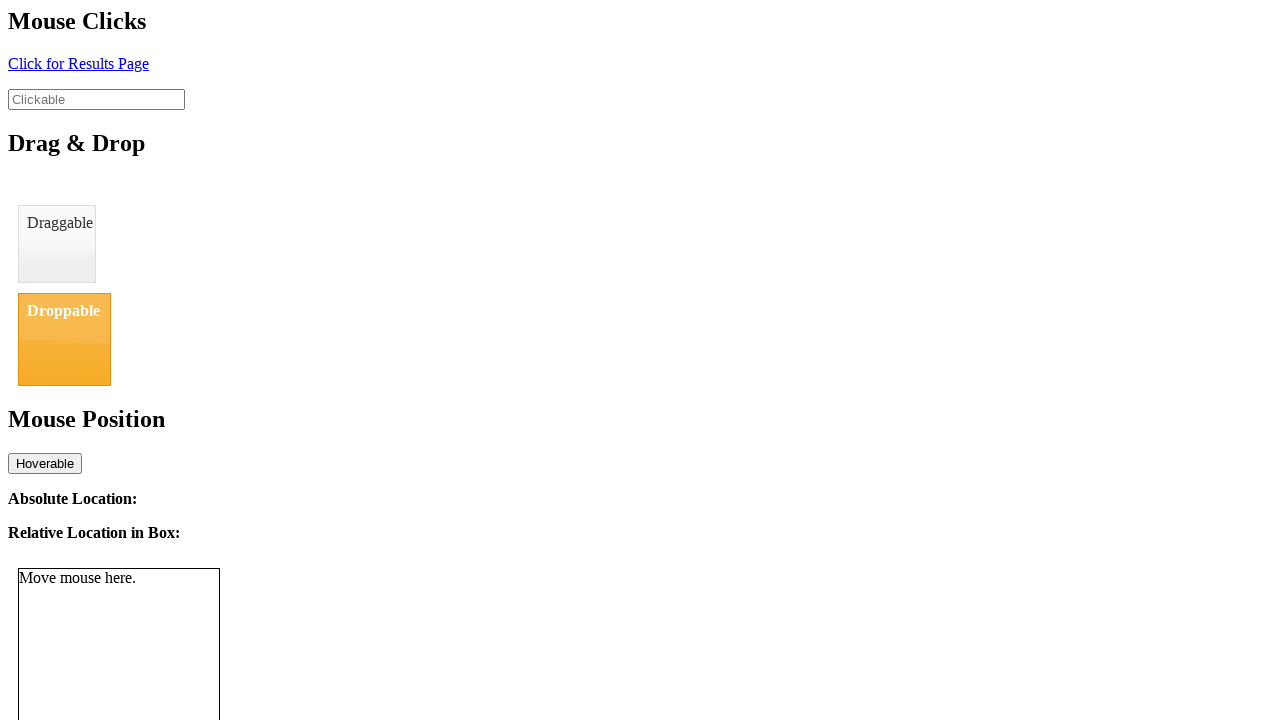

Located the clickable element with id 'clickable'
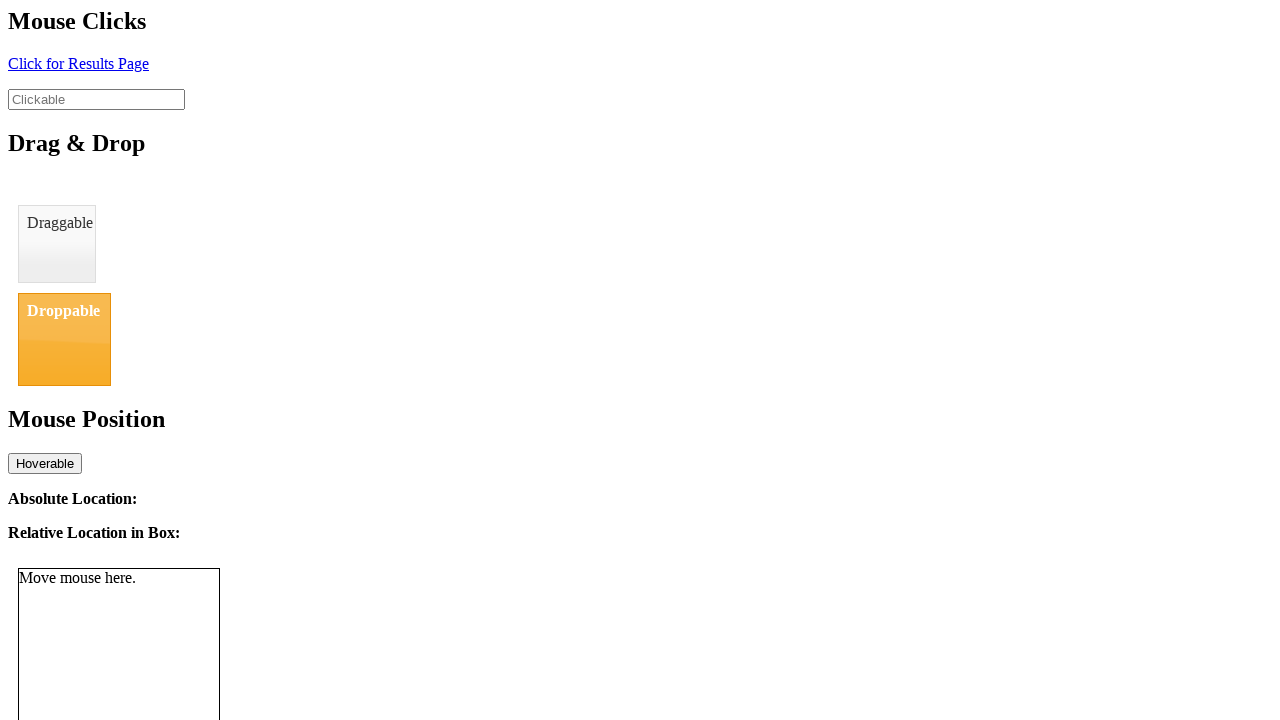

Performed right-click (context click) on the clickable element at (96, 99) on #clickable
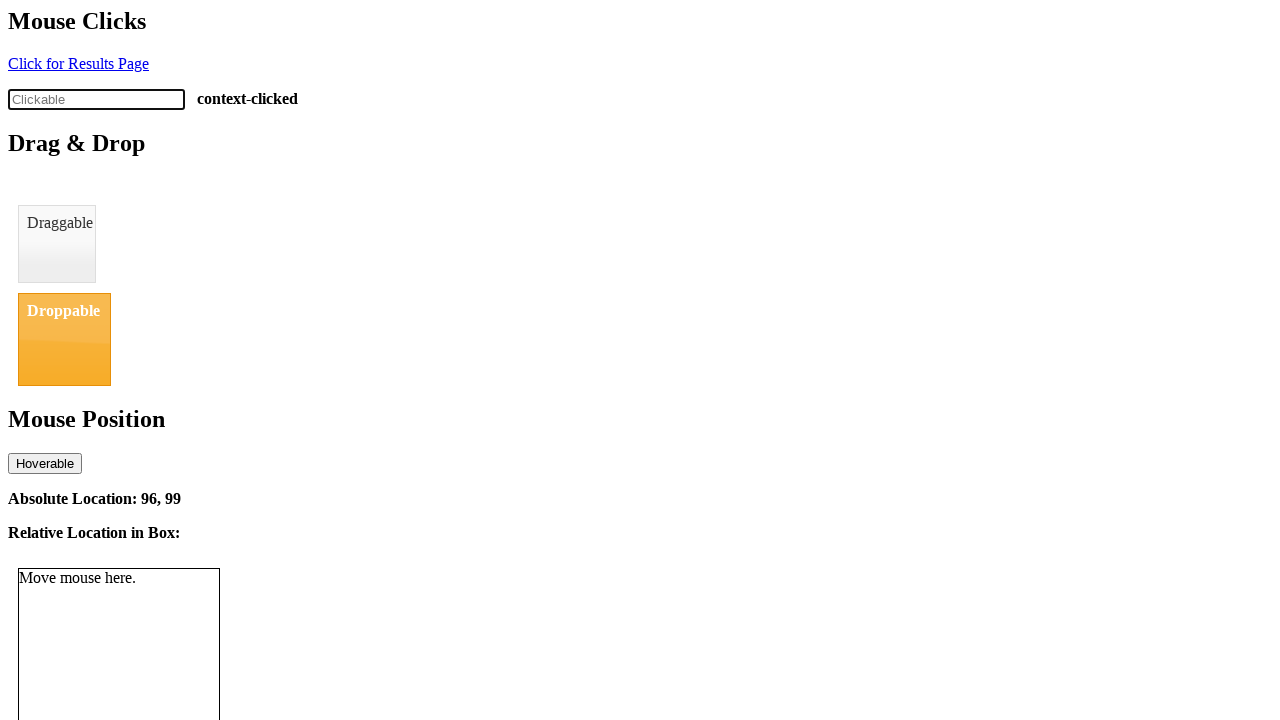

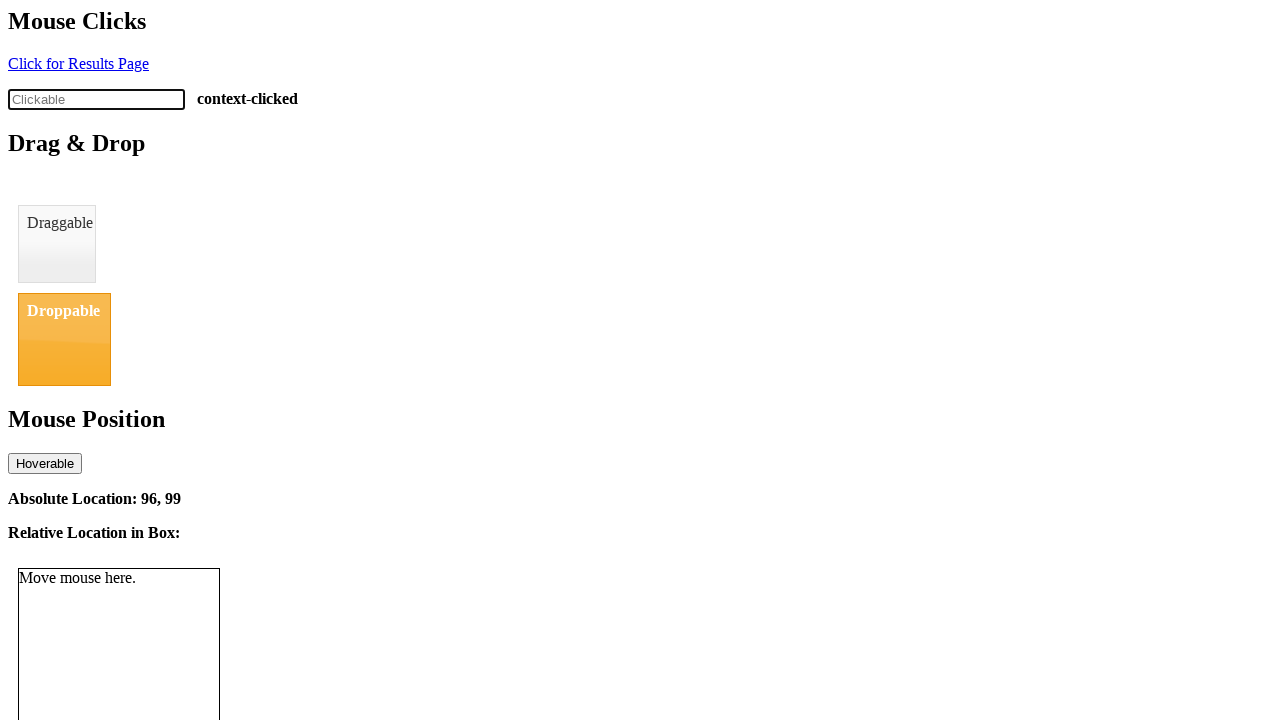